Demonstrates JavaScript execution for scrolling - scrolls the main page down and then scrolls within a fixed-header table element

Starting URL: https://rahulshettyacademy.com/AutomationPractice/

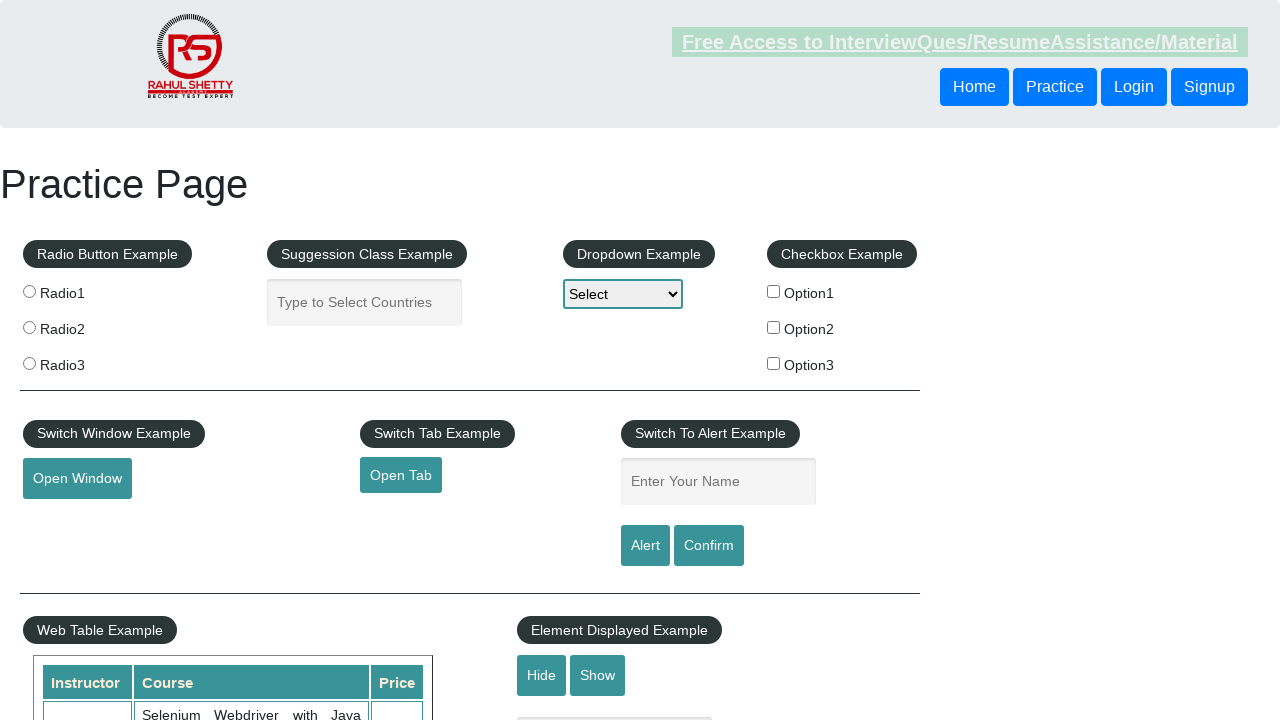

Scrolled main page down by 500 pixels using JavaScript
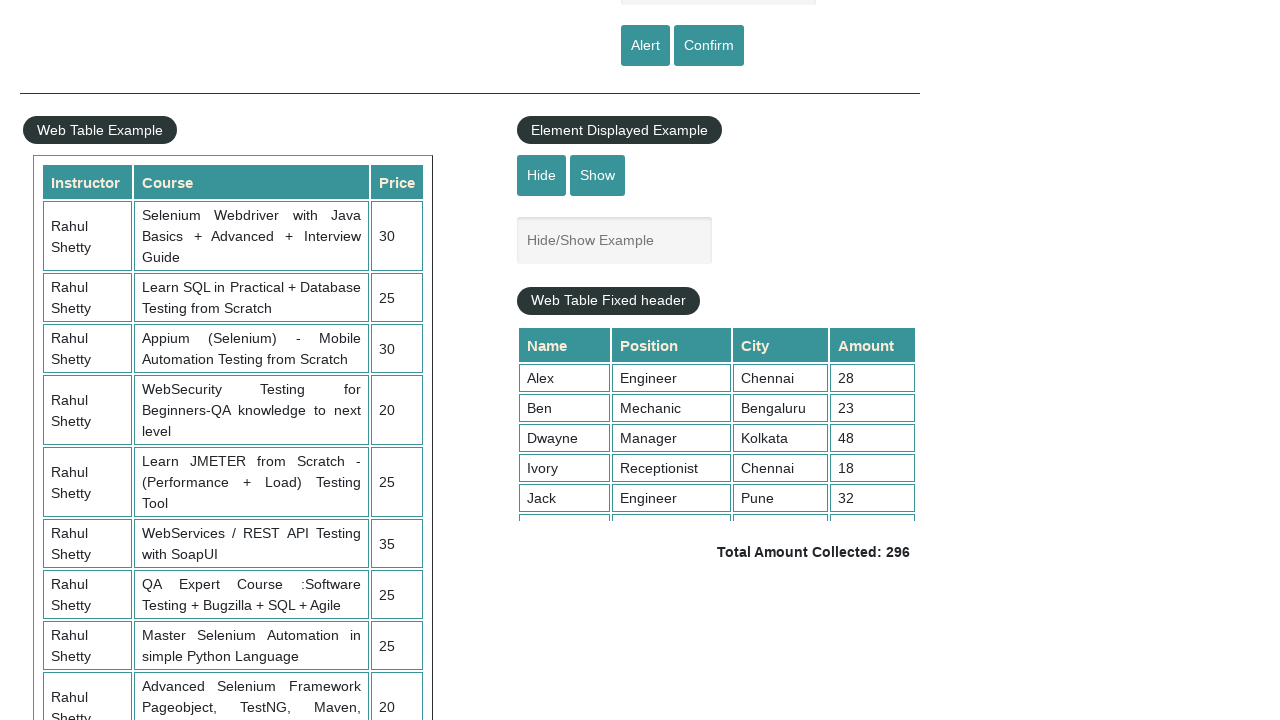

Waited 1 second for main page scroll to complete
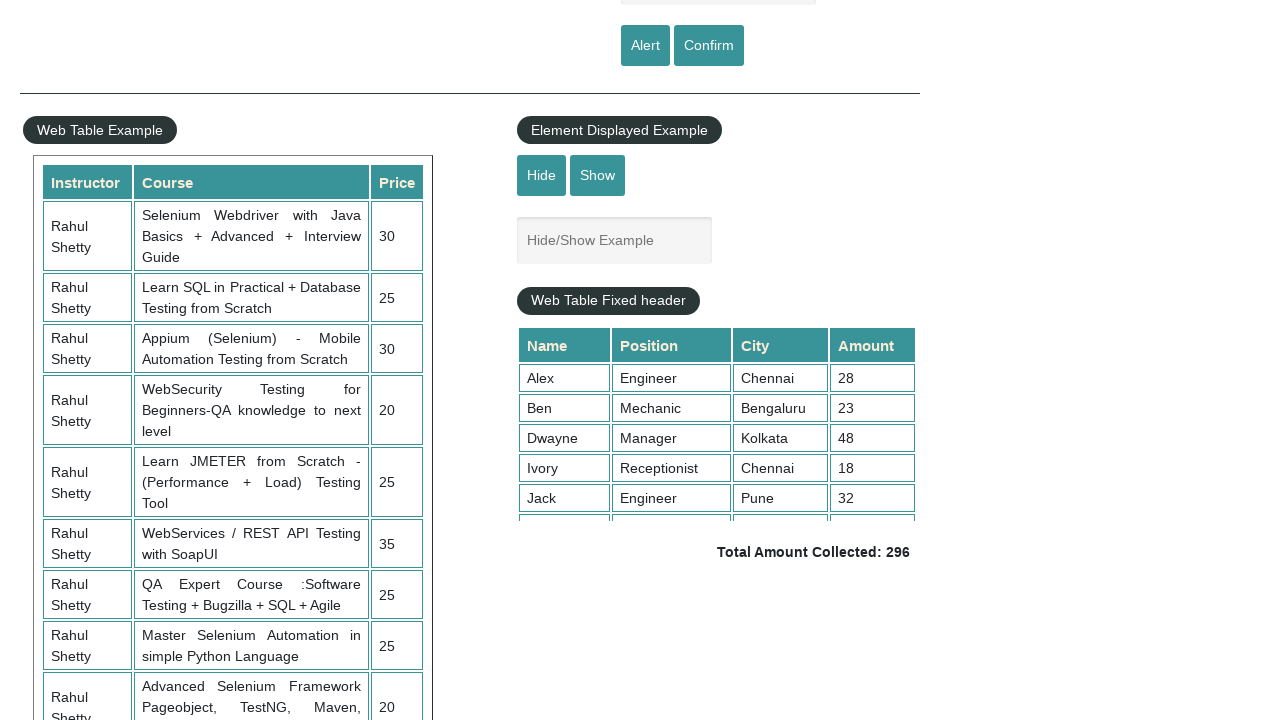

Scrolled within fixed-header table element to position 5000
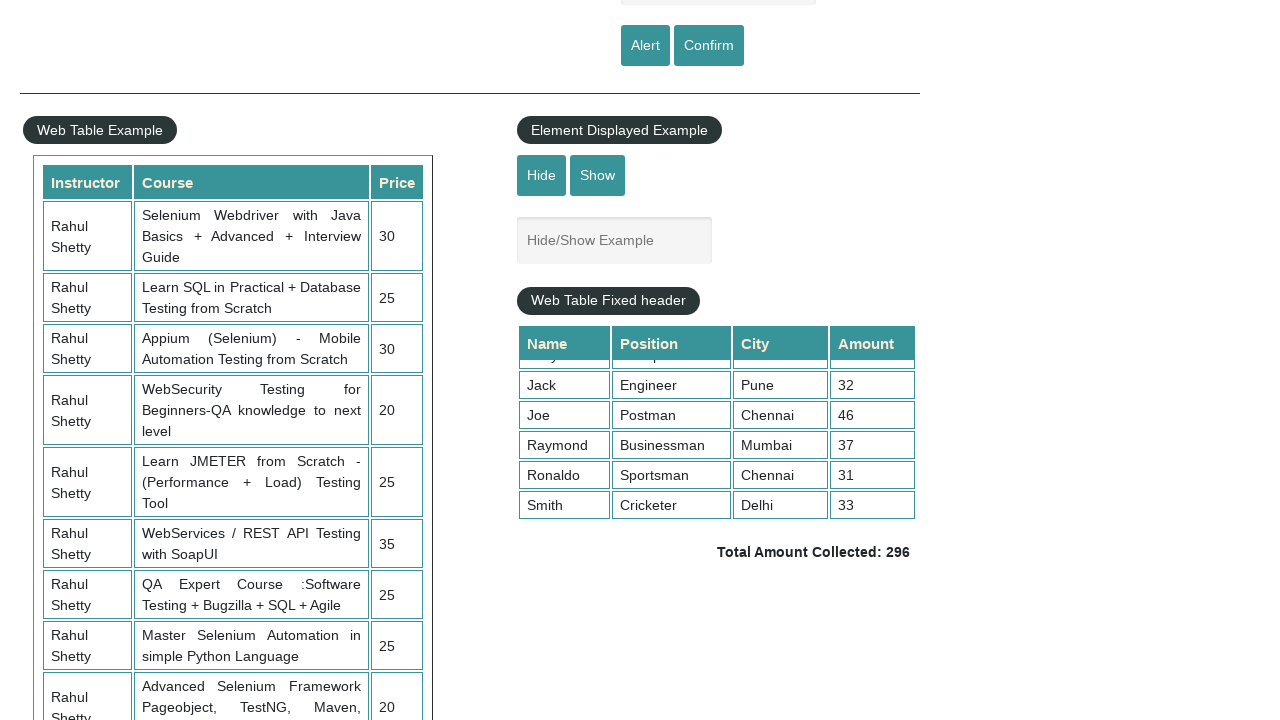

Waited 1 second to observe the table scroll state
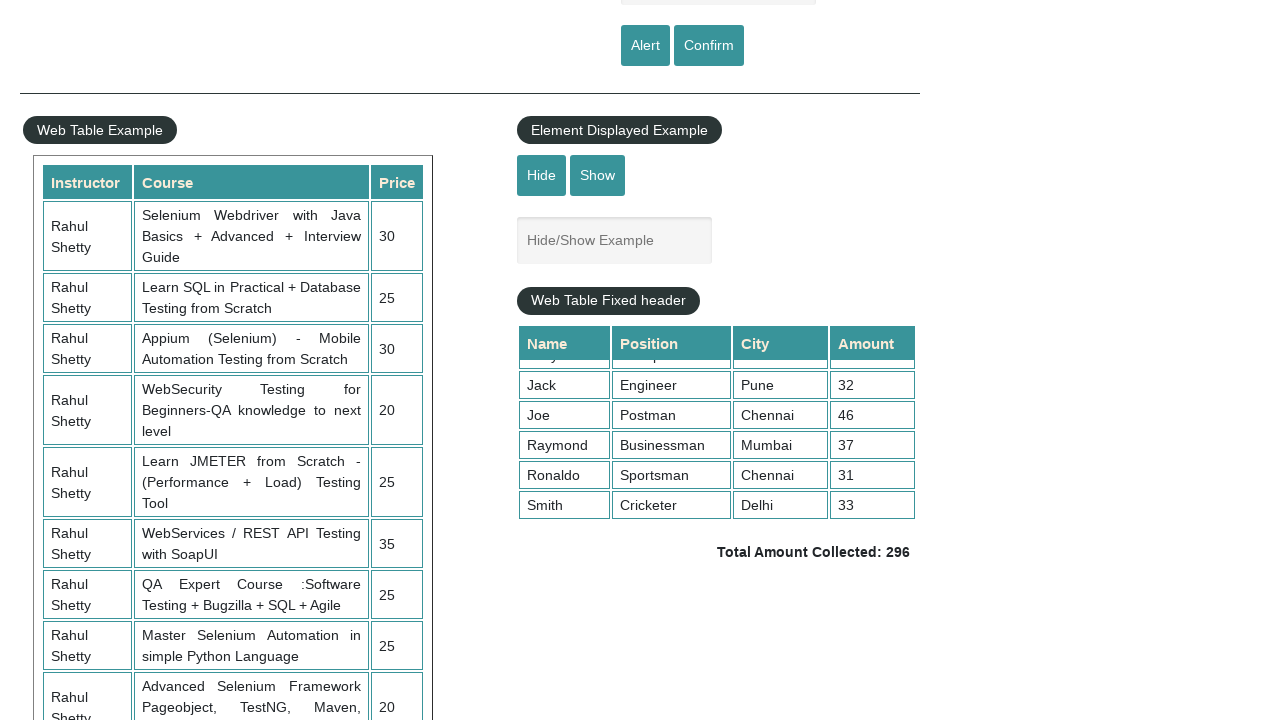

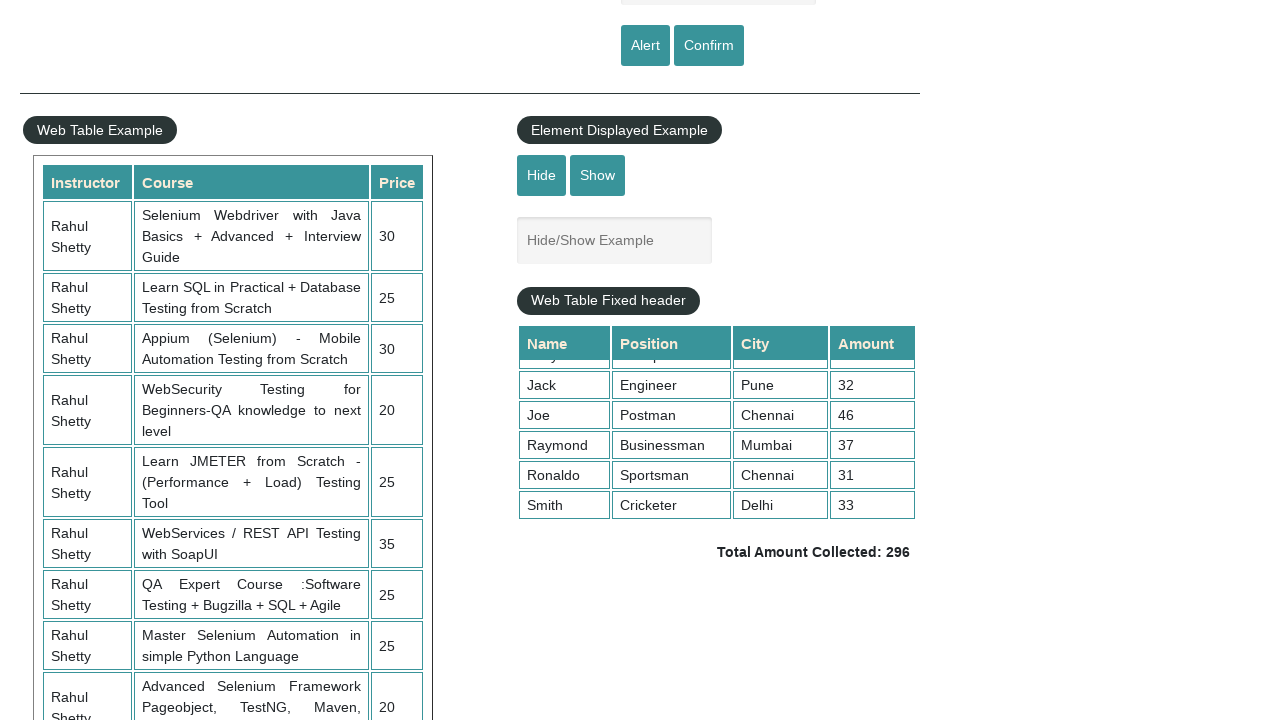